Tests window handling by clicking on a help link that opens in a new window, then switching between windows

Starting URL: https://accounts.google.com/signup/v2/webcreateaccount?continue=https%3A%2F%2Faccounts.google.com%2FManageAccount%3Fnc%3D1&biz=false&flowName=GlifWebSignIn&flowEntry=SignUp

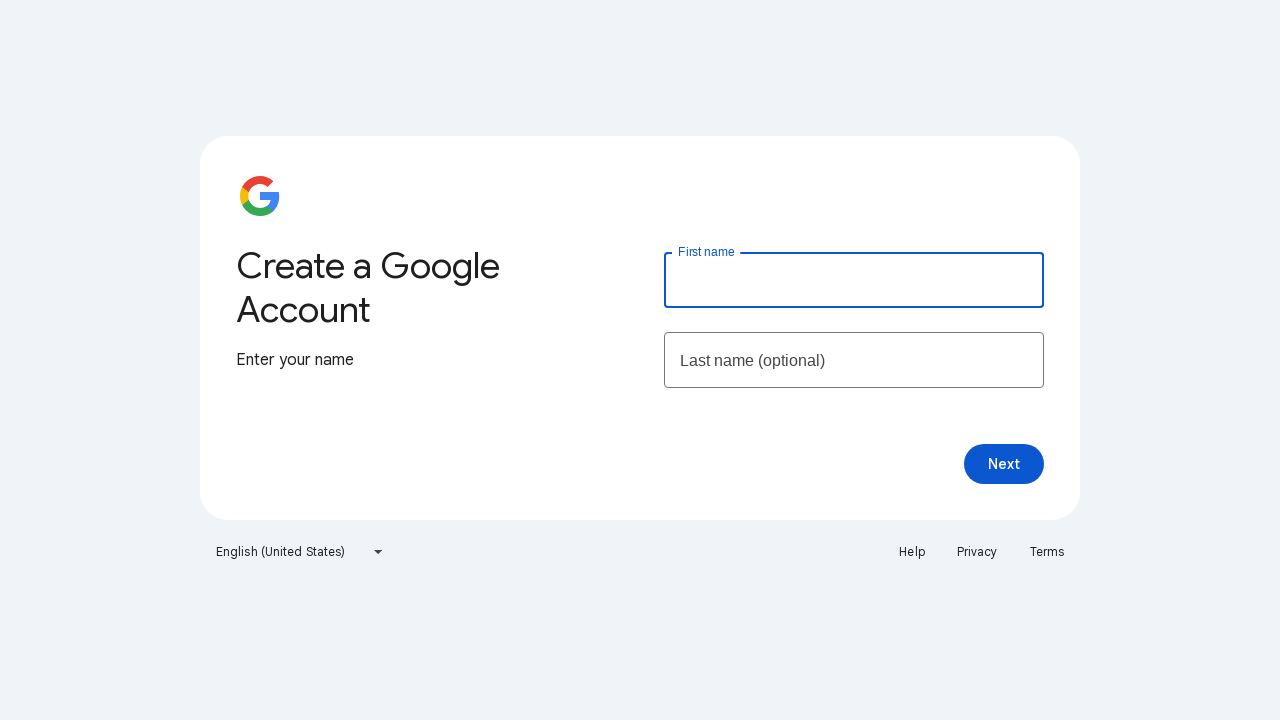

Clicked Help link which opened a new window/tab at (912, 552) on a:text('Help')
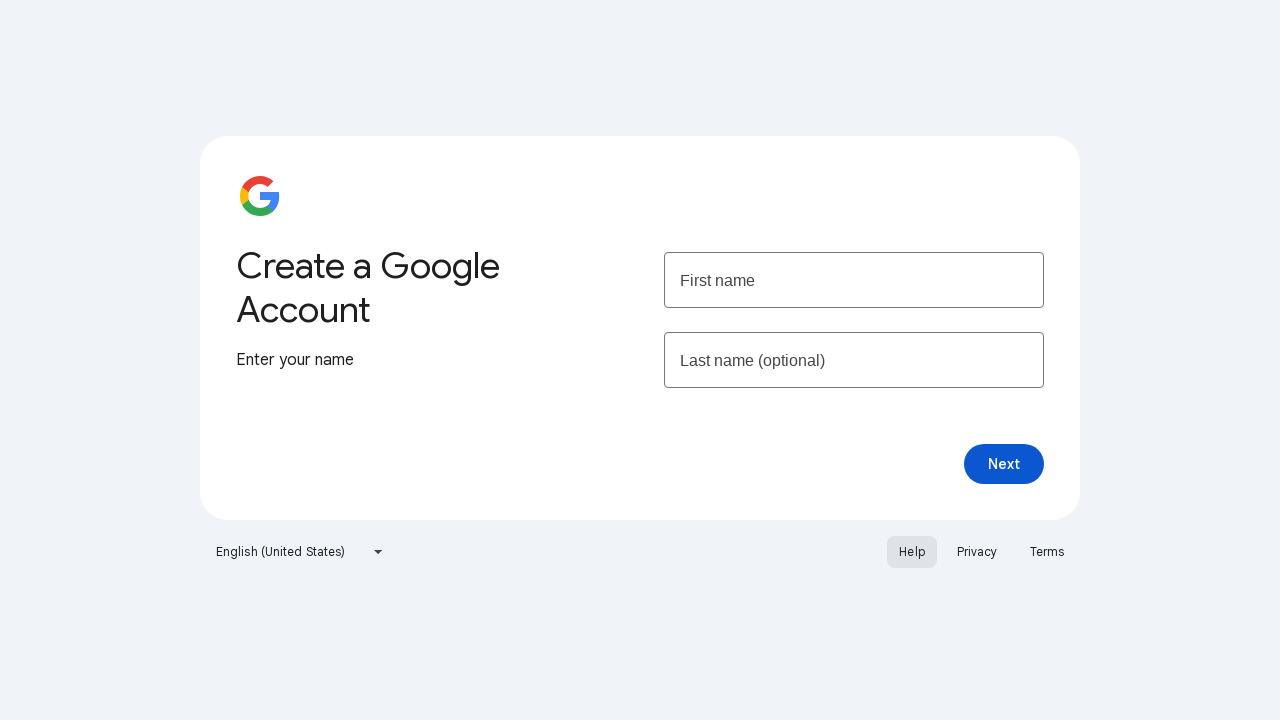

New Help page loaded completely
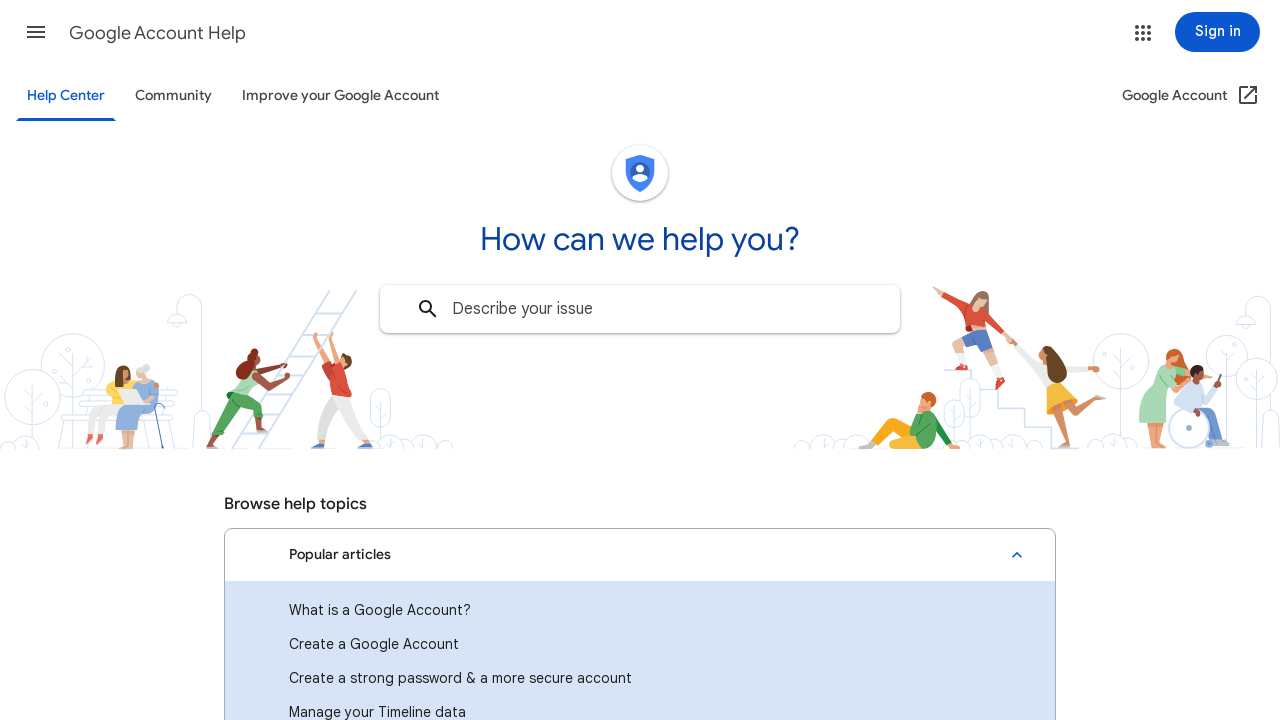

Switched back to original Google signup page
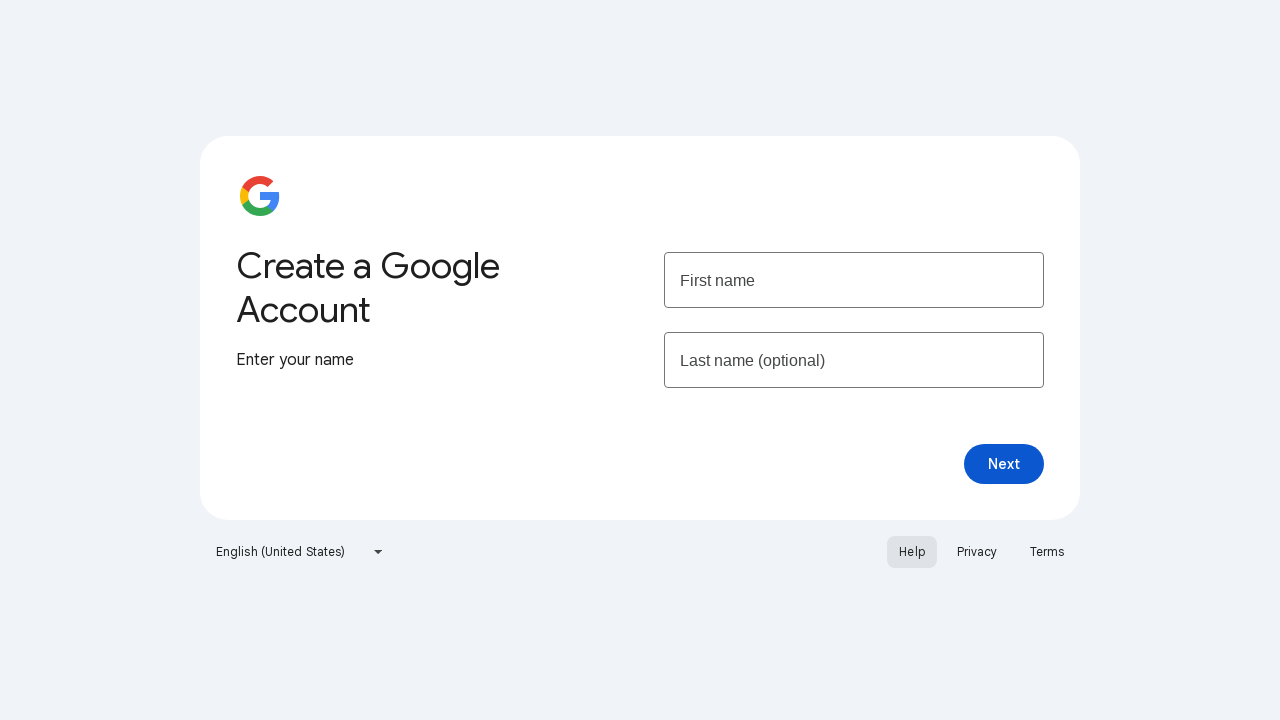

Closed the Help window/tab
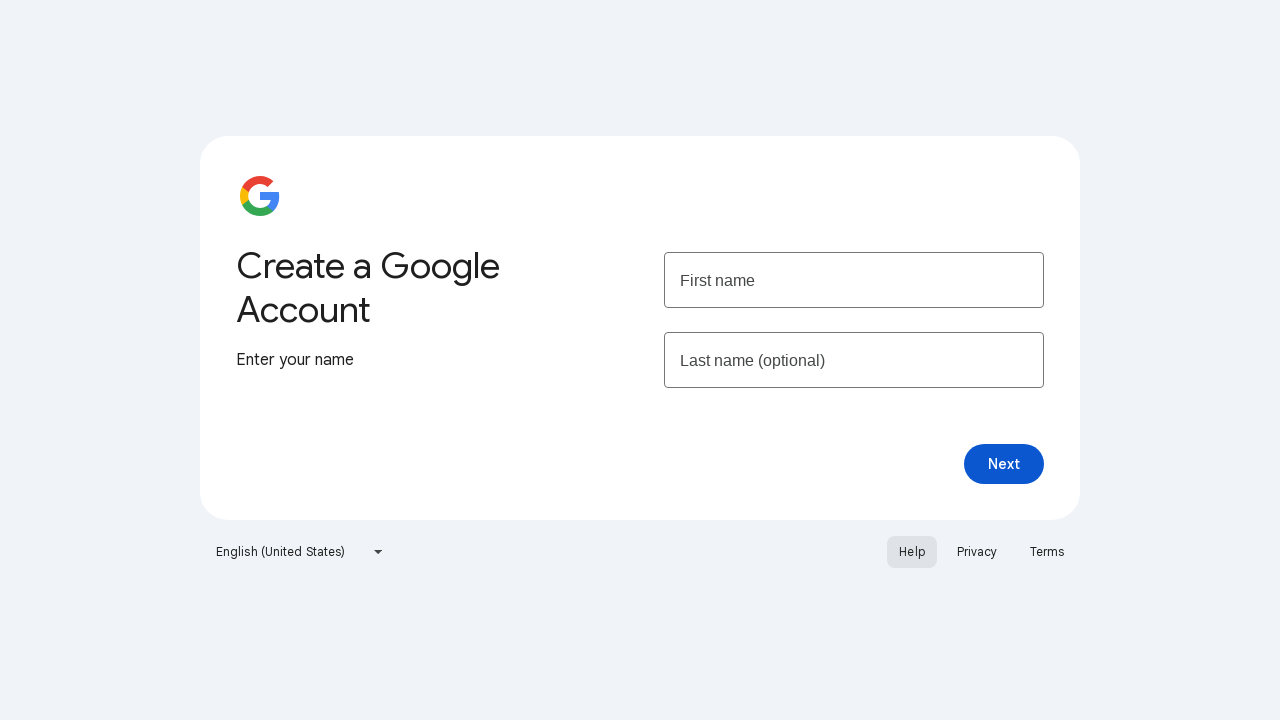

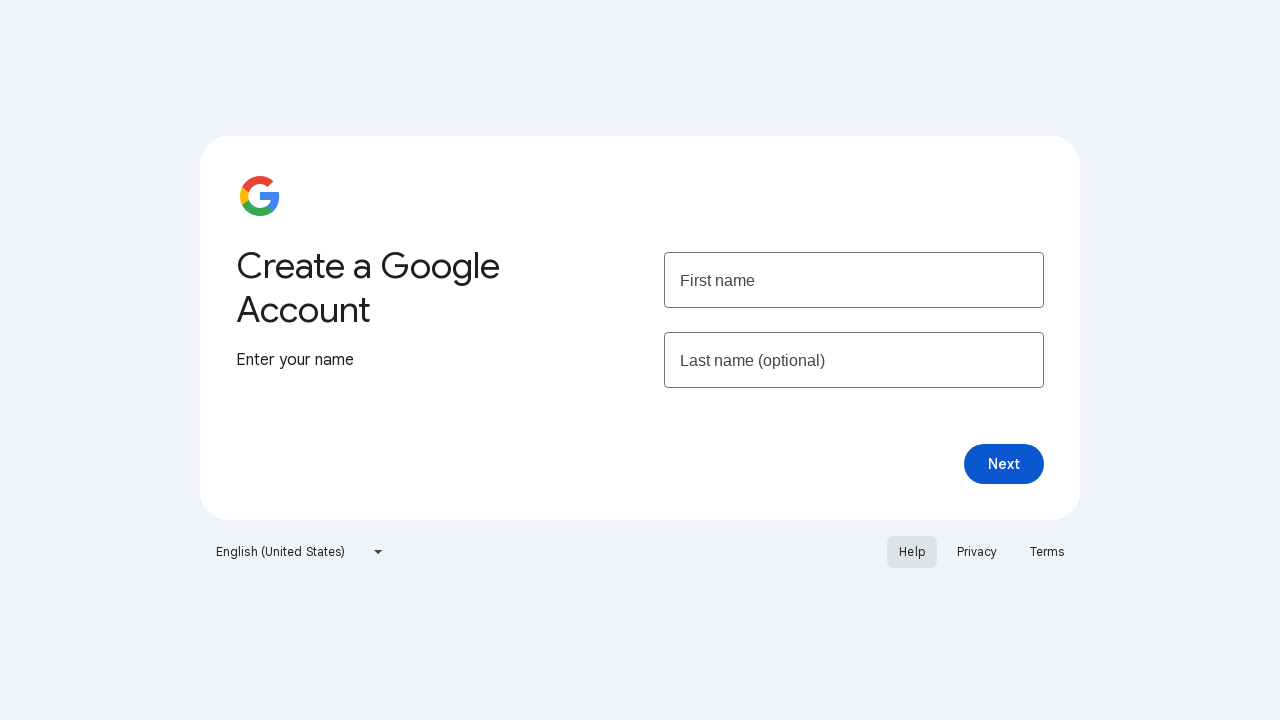